Navigates to a Russian service page and verifies that a login/registration button is displayed on the page

Starting URL: https://qa-desk.stand.praktikum-services.ru/

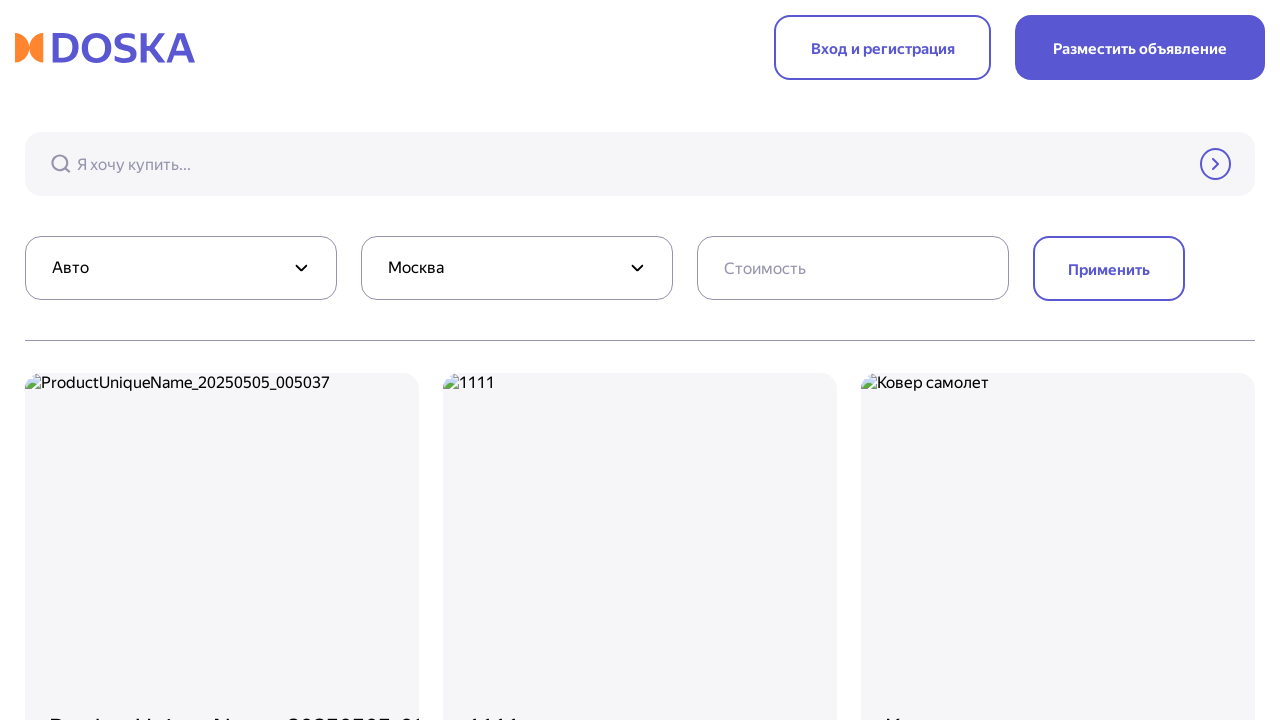

Navigated to Russian service page
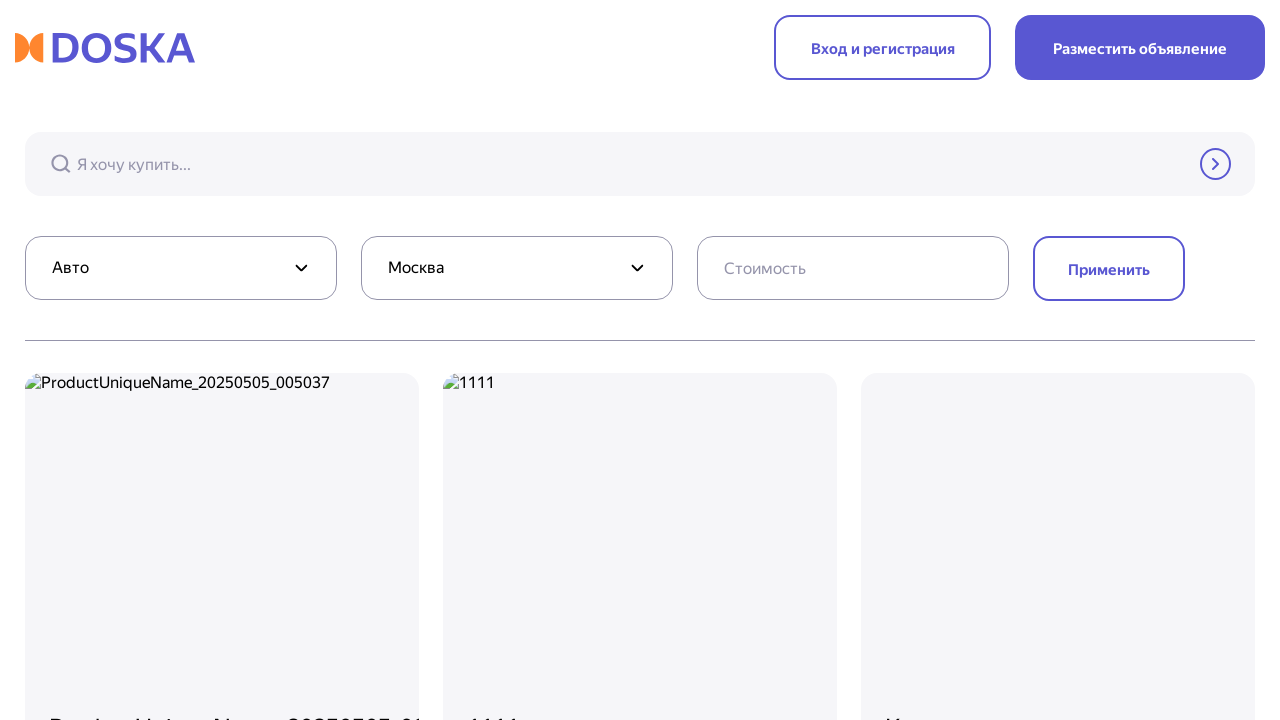

Login/registration button appeared on the page
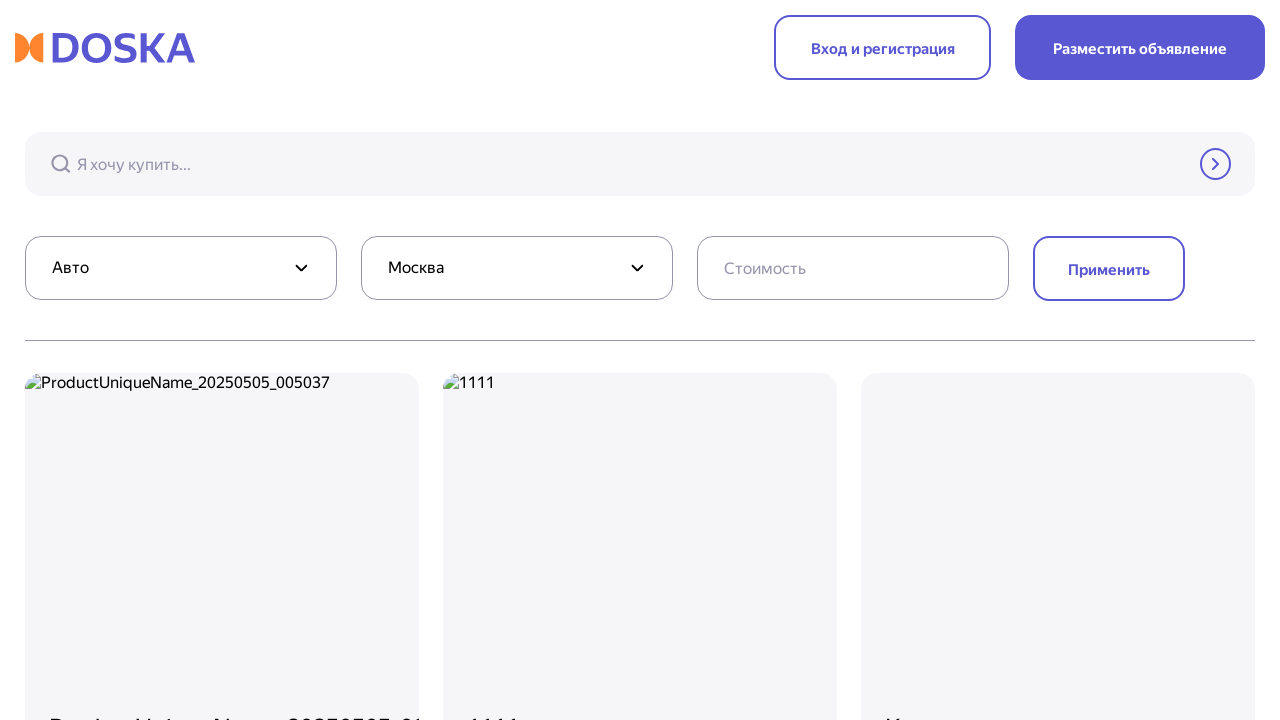

Verified that login/registration button is visible
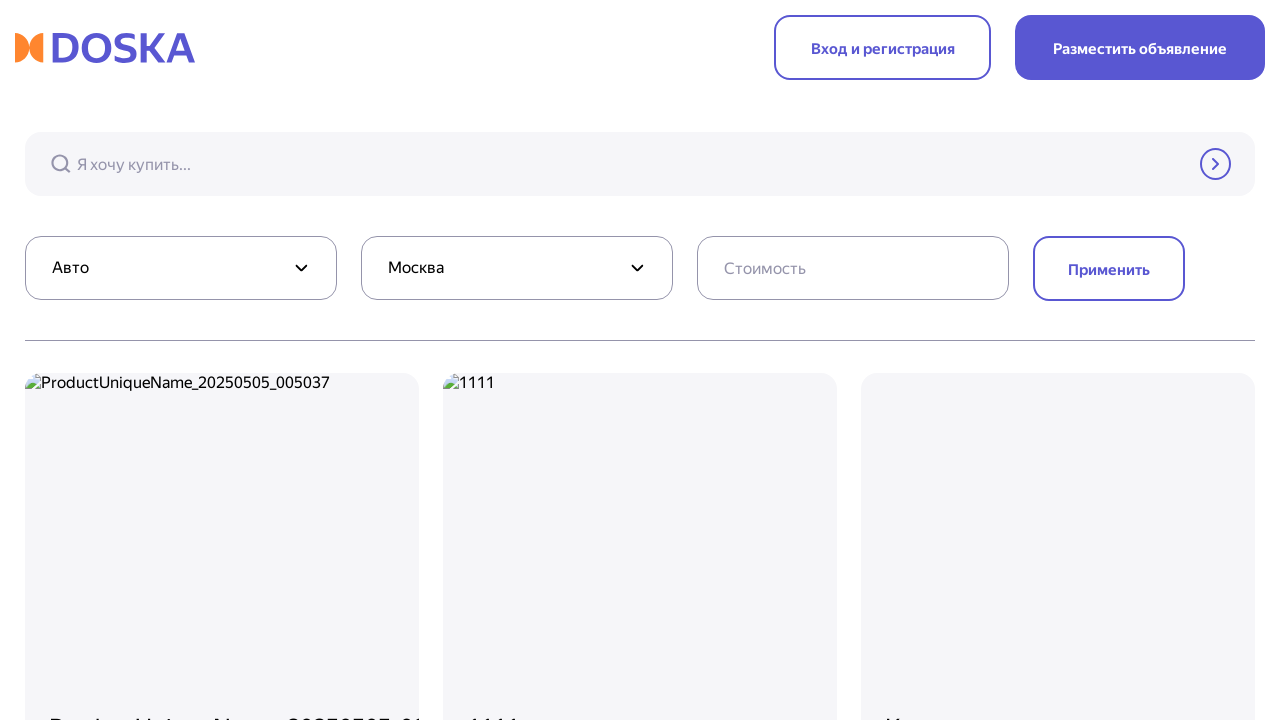

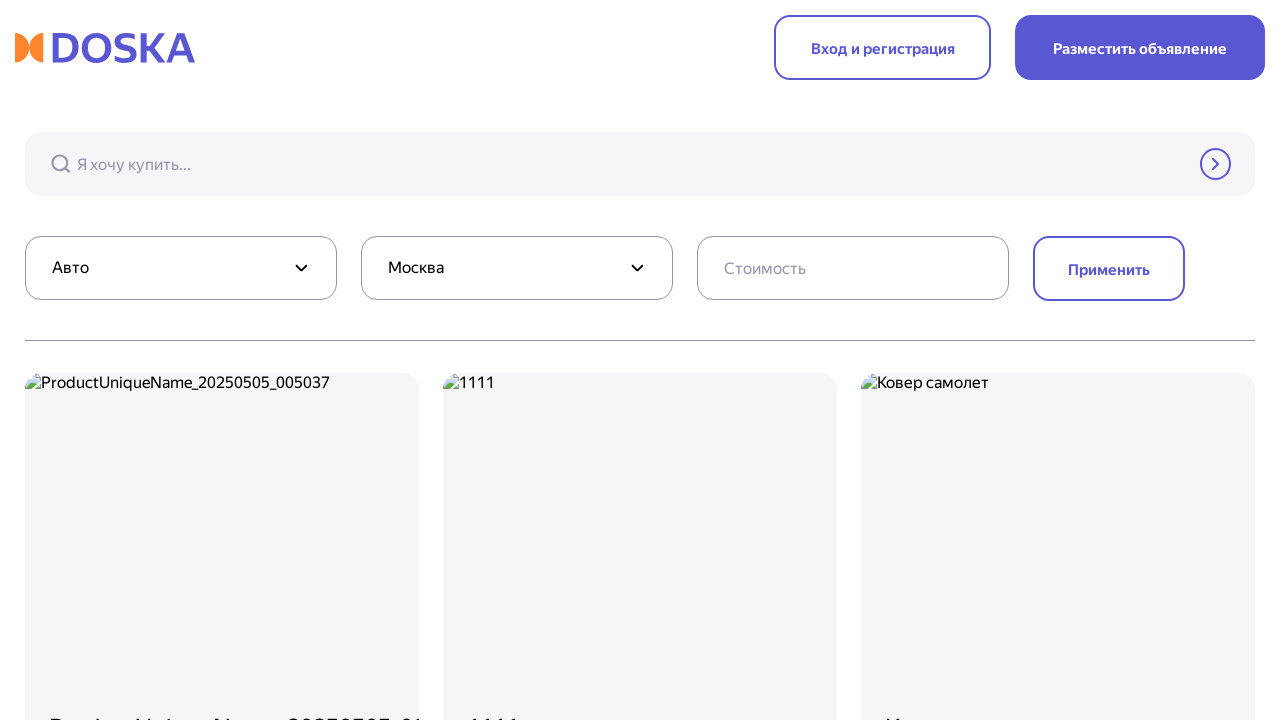